Opens CoinMarketCap homepage and navigates to it

Starting URL: https://coinmarketcap.com/

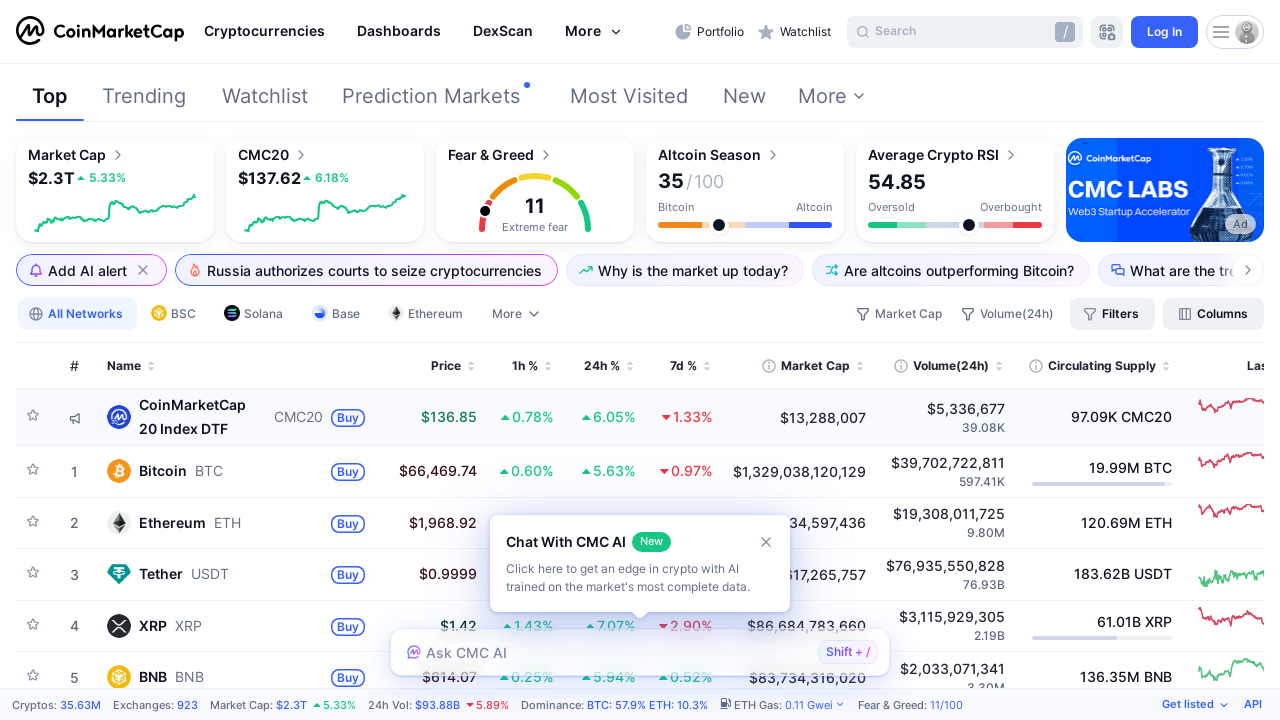

CoinMarketCap homepage body element loaded
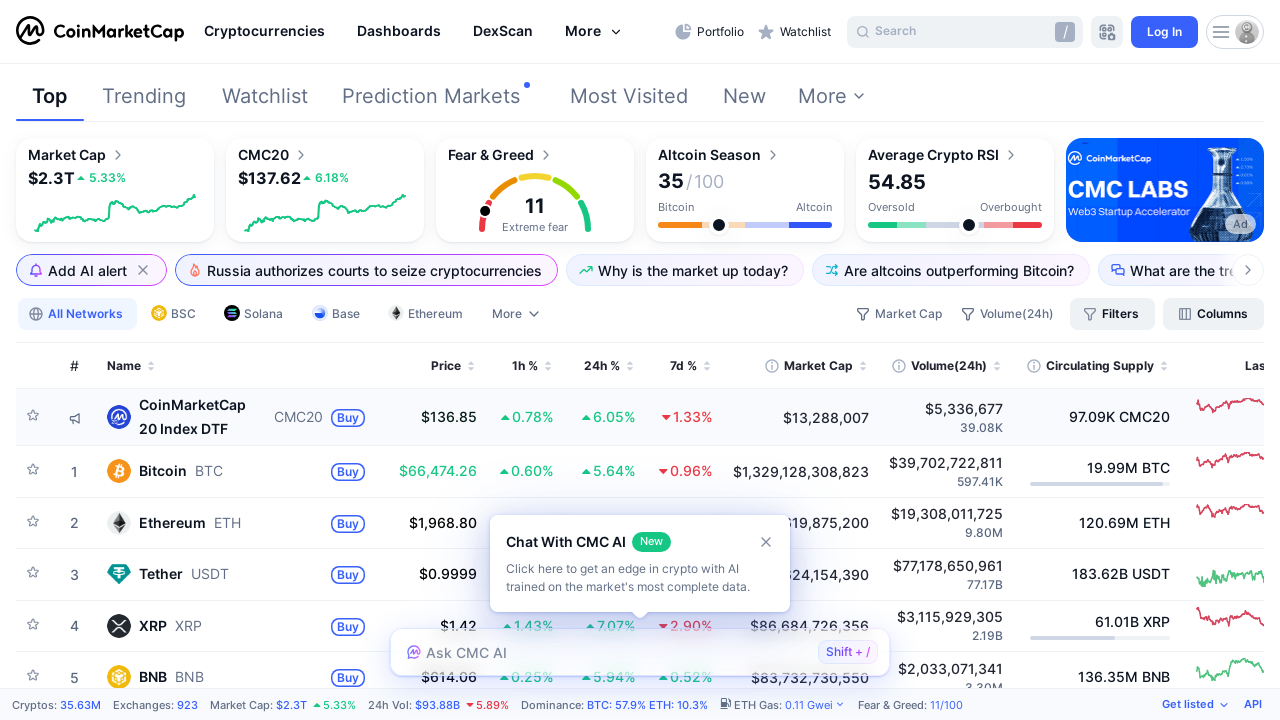

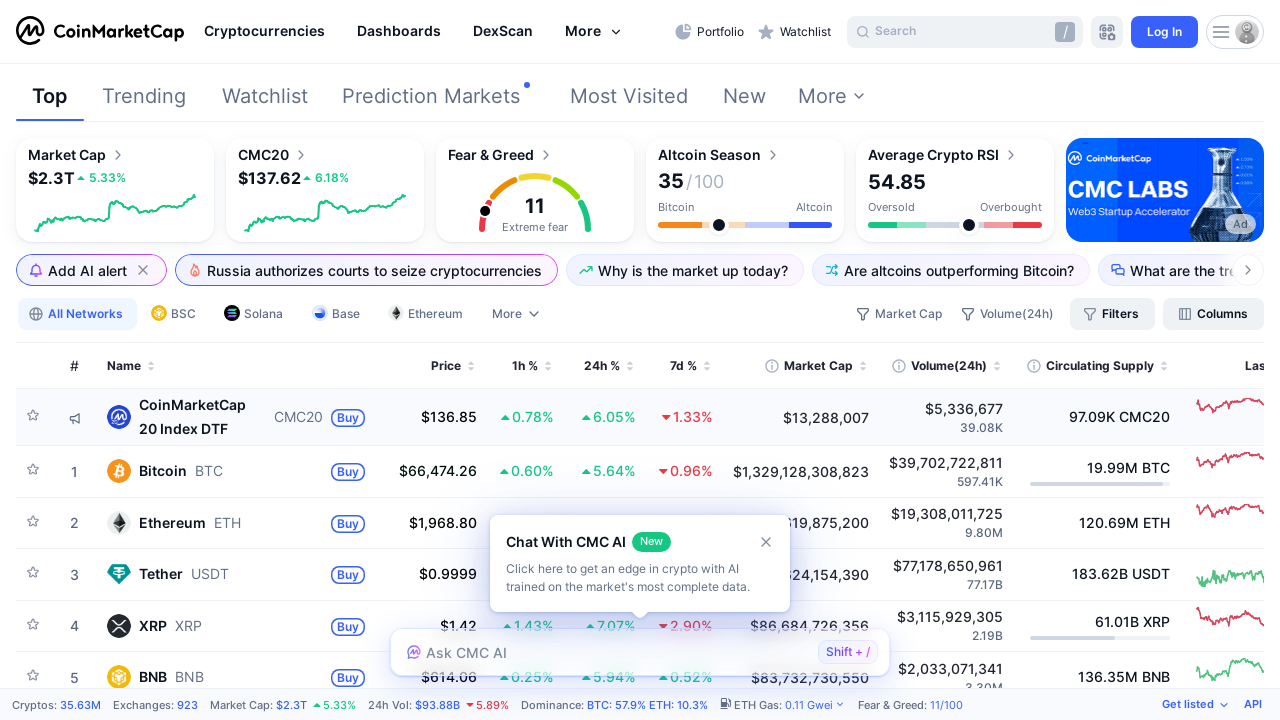